Tests various checkbox interactions on a practice website including basic checkbox, notification checkbox, multiple language selection checkboxes, and a toggle switch.

Starting URL: https://www.leafground.com/checkbox.xhtml

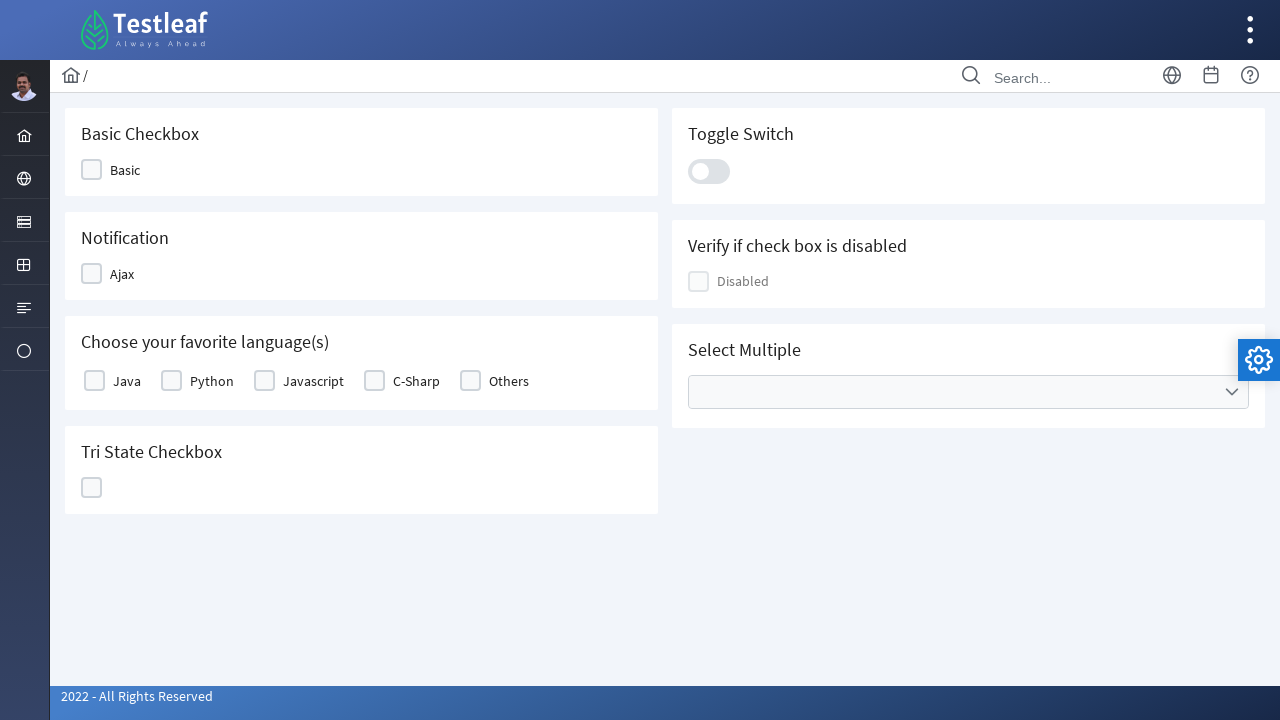

Clicked basic checkbox at (92, 170) on xpath=/html/body/div[1]/div[5]/div[2]/form/div/div[1]/div[1]/div/div/div/div[2]
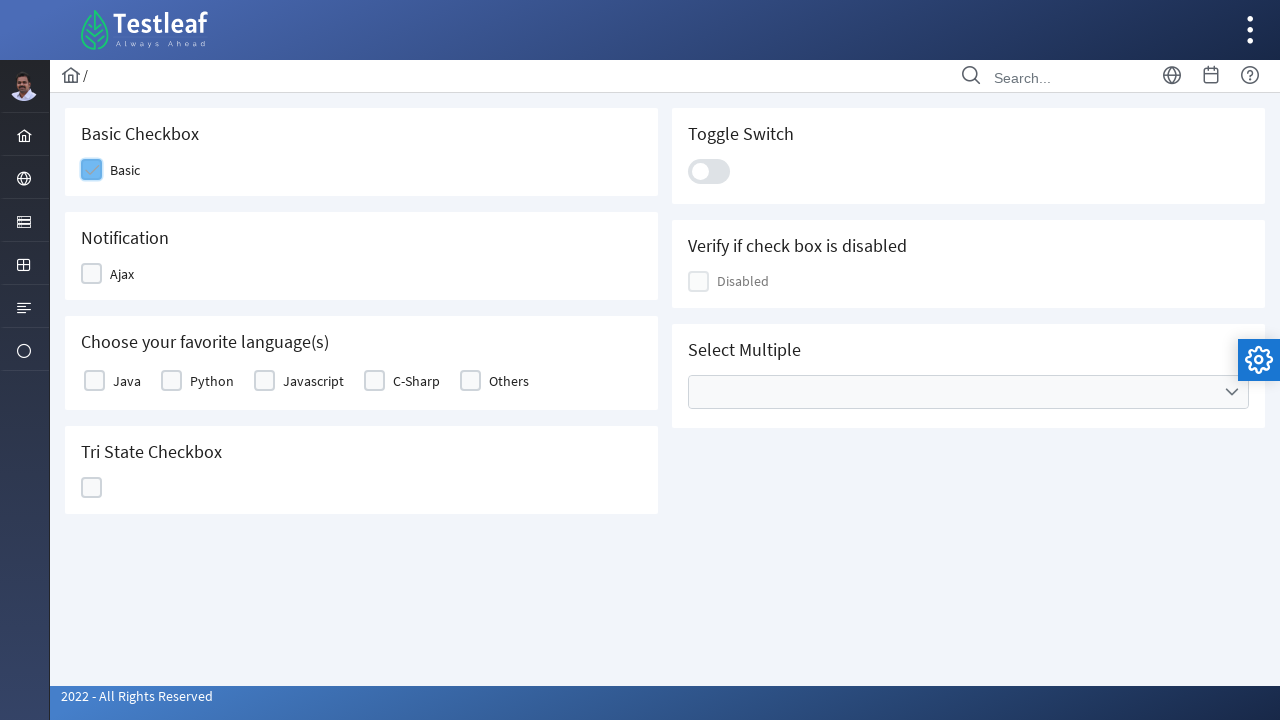

Clicked notification checkbox at (92, 274) on xpath=/html/body/div[1]/div[5]/div[2]/form/div/div[1]/div[2]/div/div/div/div[2]
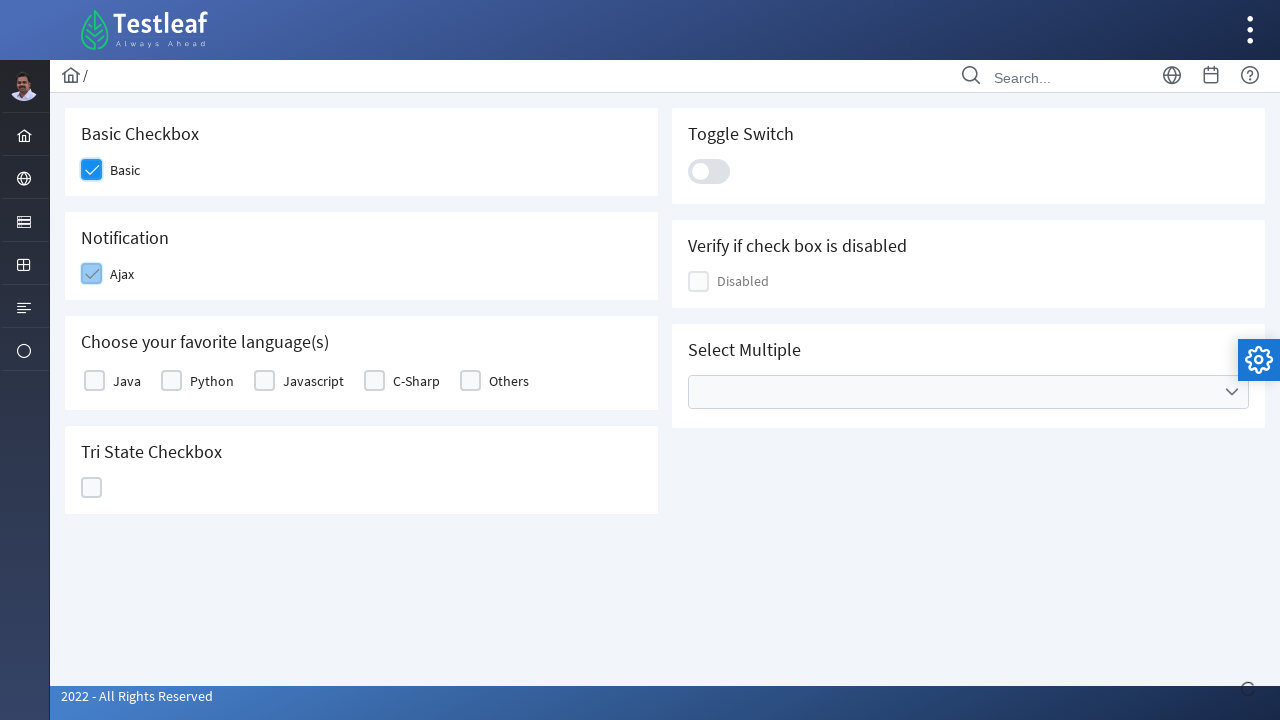

Clicked first language checkbox at (94, 381) on xpath=/html/body/div[1]/div[5]/div[2]/form/div/div[1]/div[3]/div/div/table/tbody
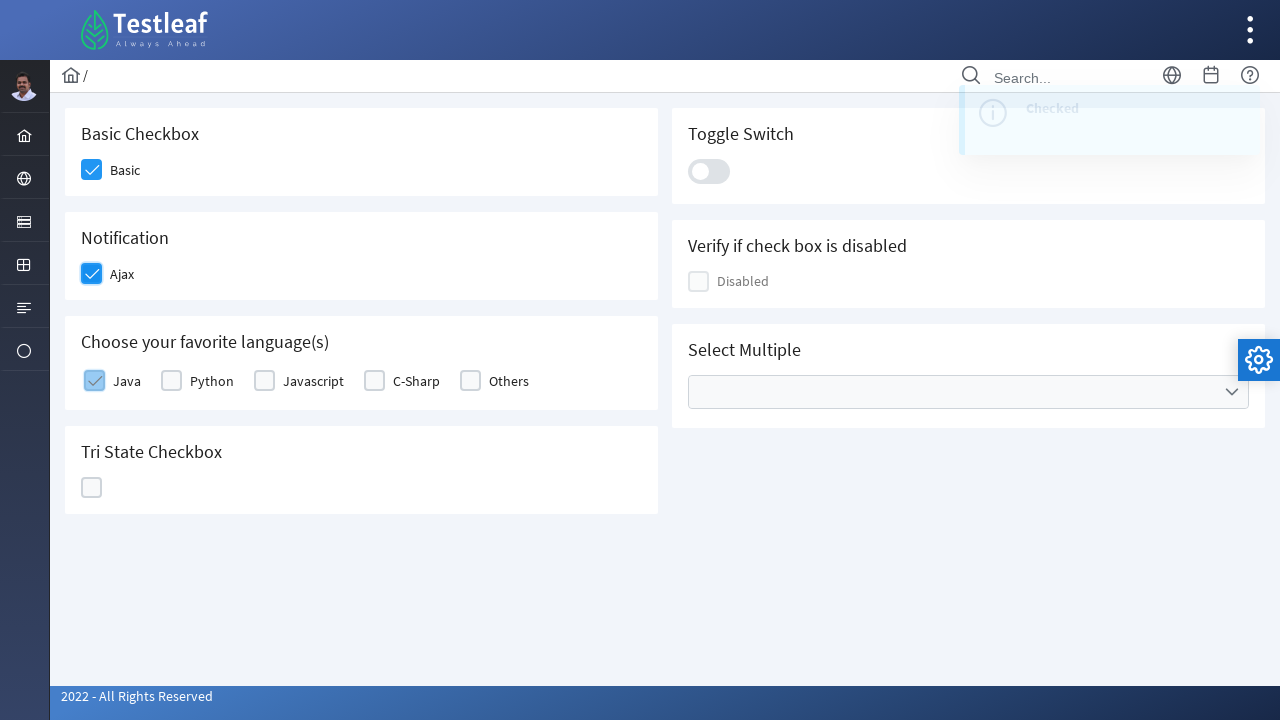

Clicked second language checkbox at (172, 381) on xpath=/html/body/div[1]/div[5]/div[2]/form/div/div[1]/div[3]/div/div/table/tbody
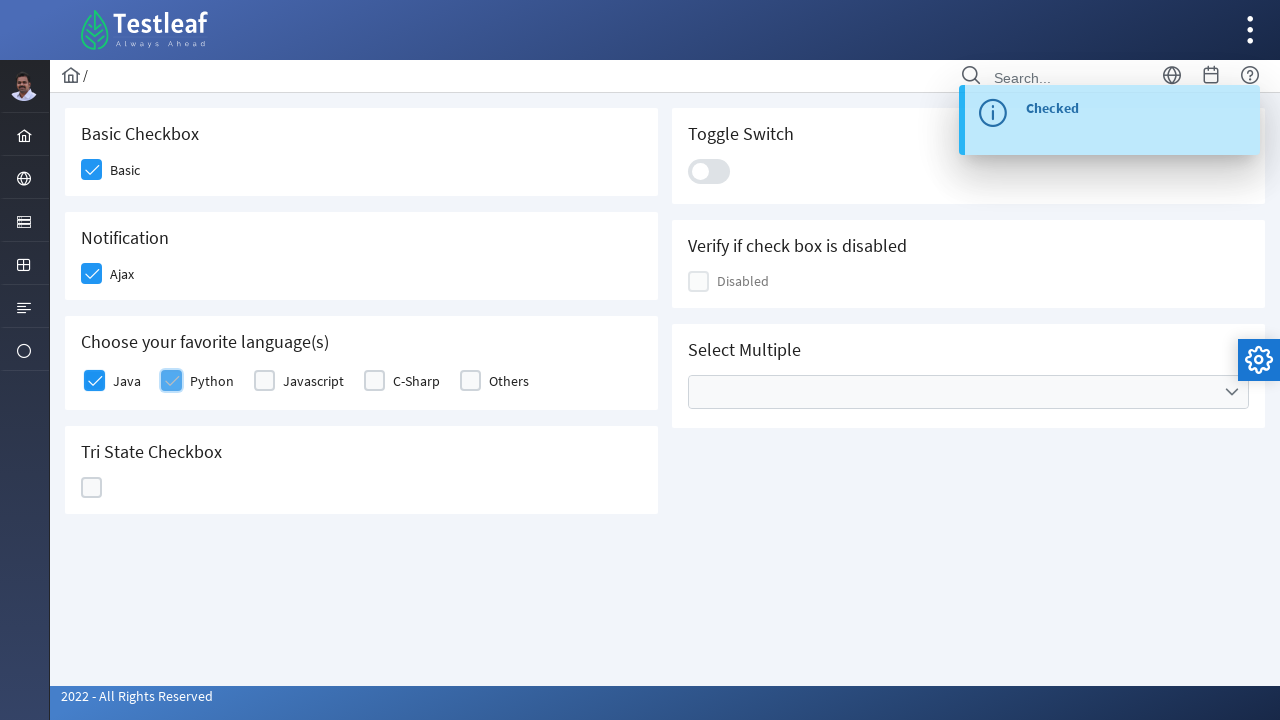

Clicked fifth language checkbox at (470, 381) on xpath=/html/body/div[1]/div[5]/div[2]/form/div/div[1]/div[3]/div/div/table/tbody
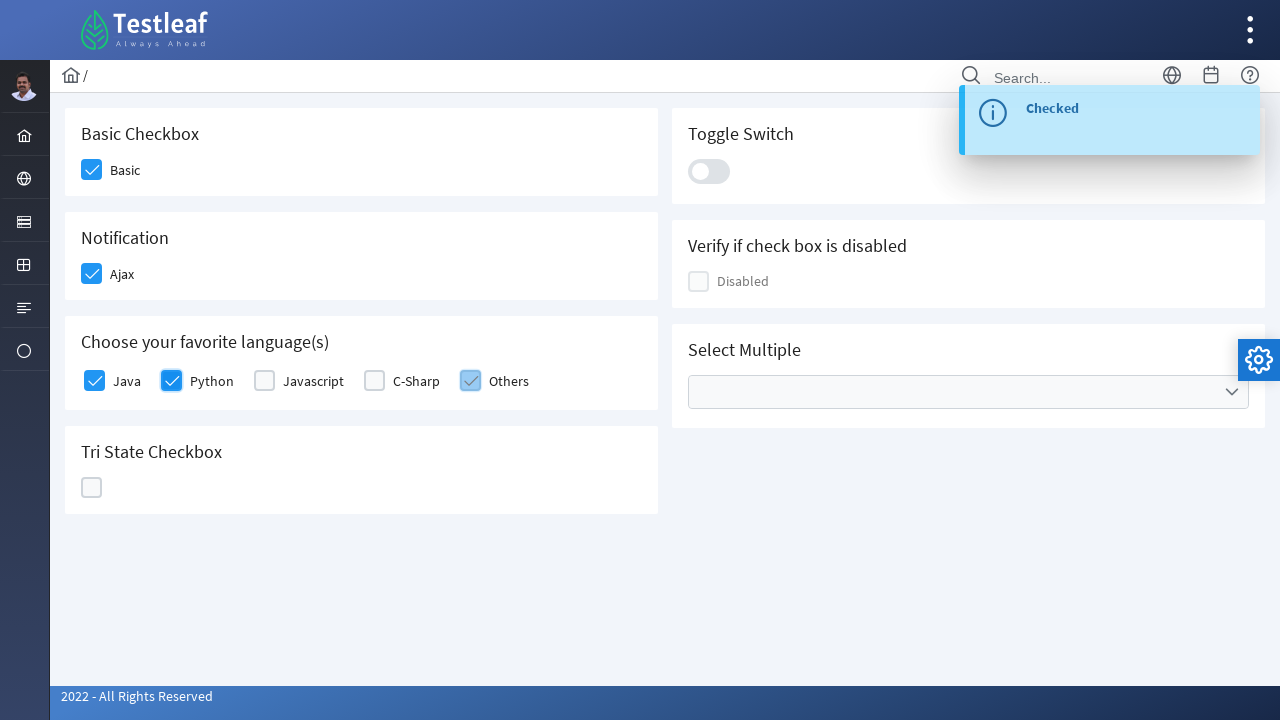

Clicked toggle switch at (709, 171) on xpath=/html/body/div[1]/div[5]/div[2]/form/div/div[2]/div[1]/div/div[2]
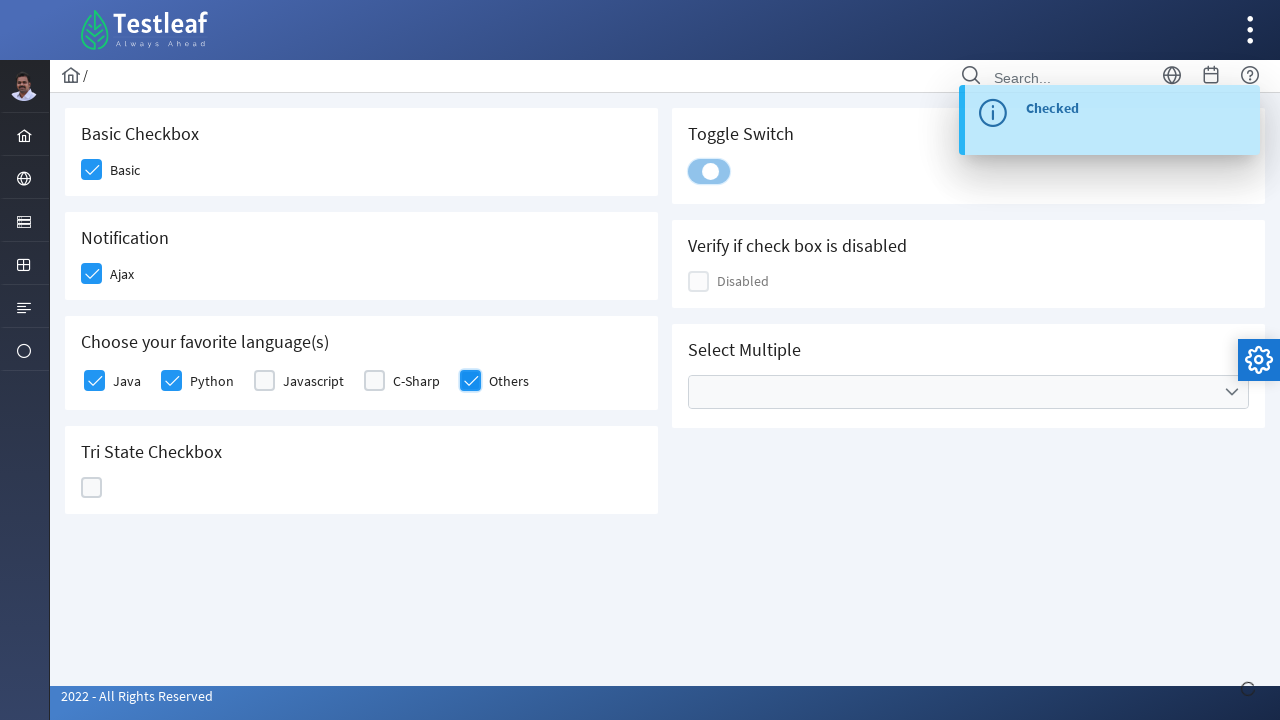

Located verification checkbox element
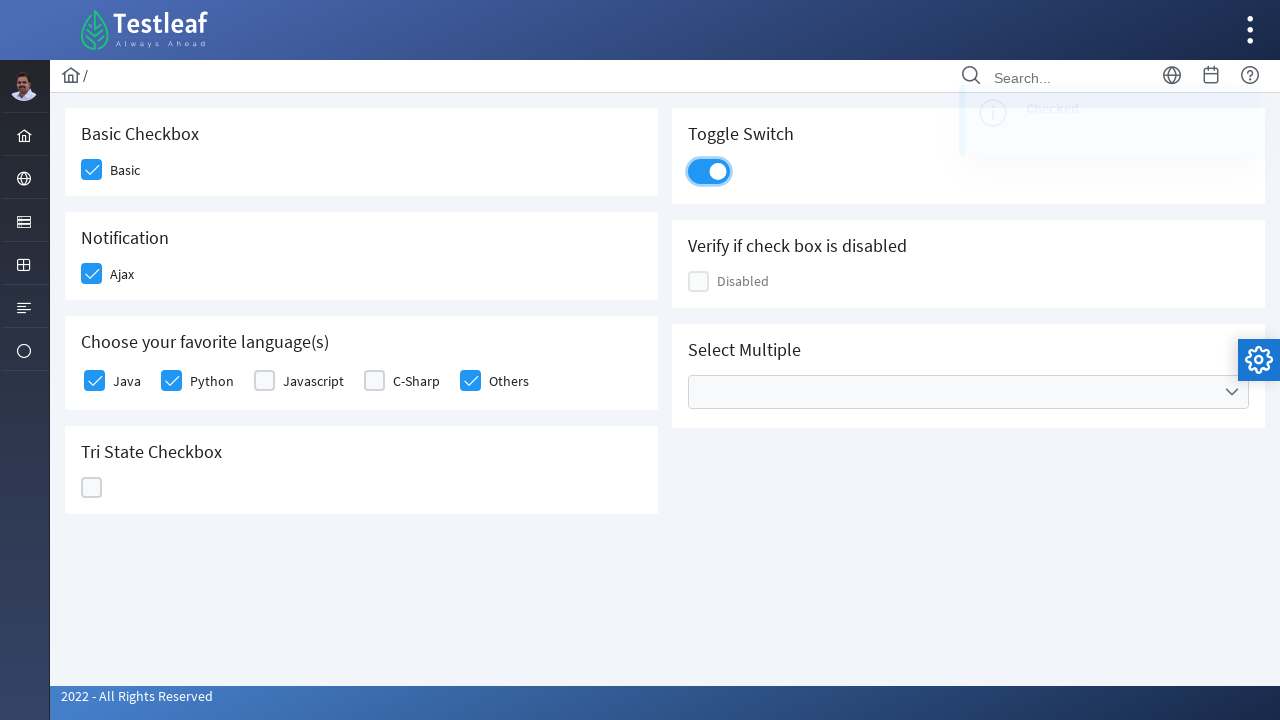

Verification checkbox element is ready
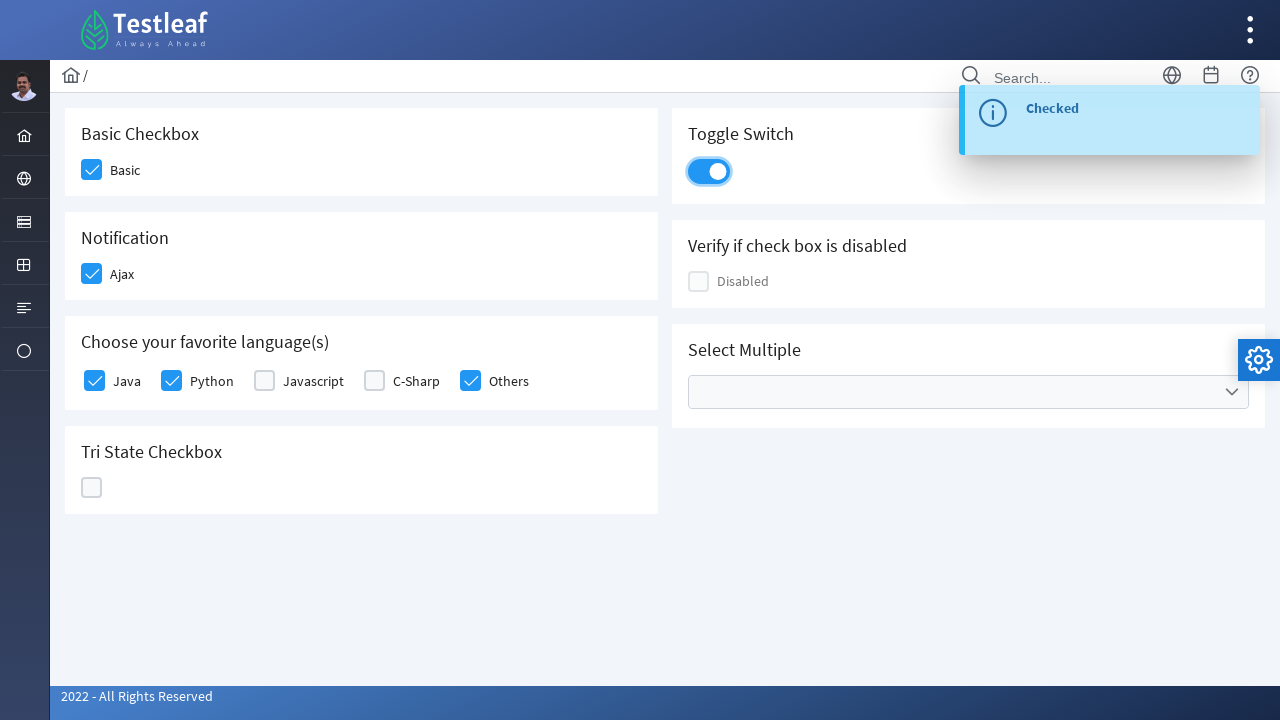

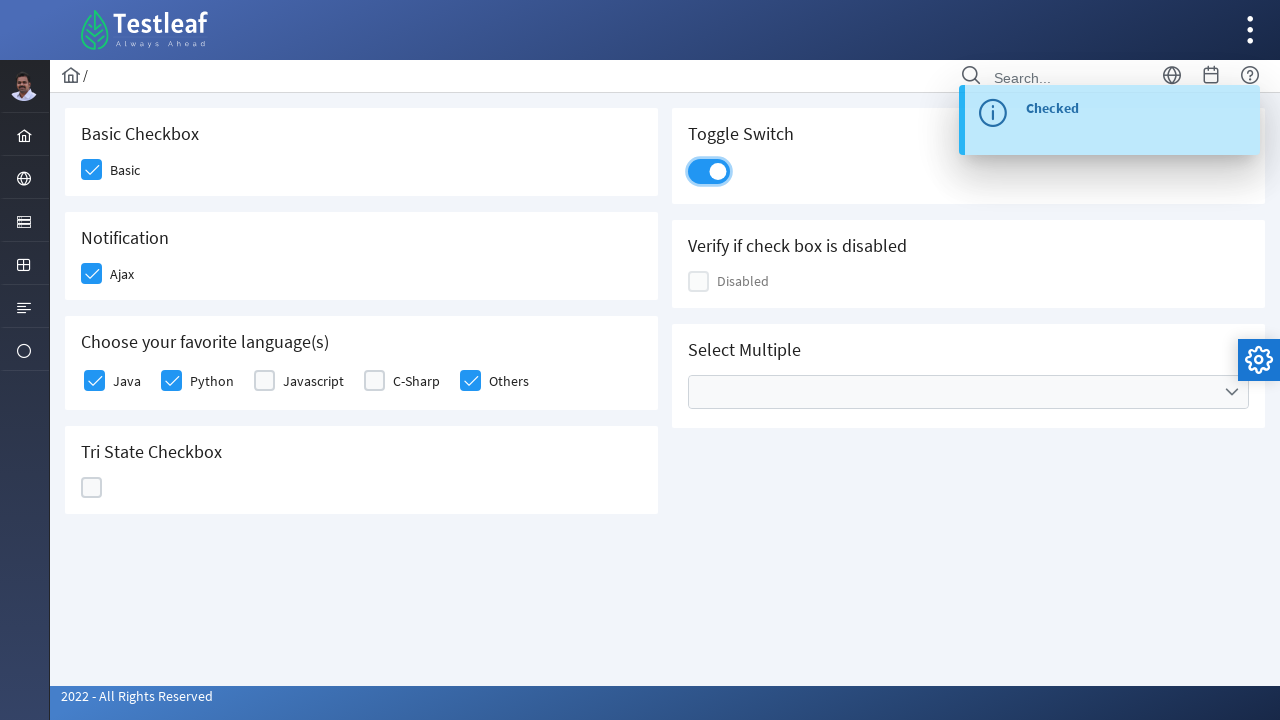